Tests adding a product to the shopping cart on a demo e-commerce site by clicking the add to cart button and verifying the cart displays the correct product.

Starting URL: https://www.bstackdemo.com

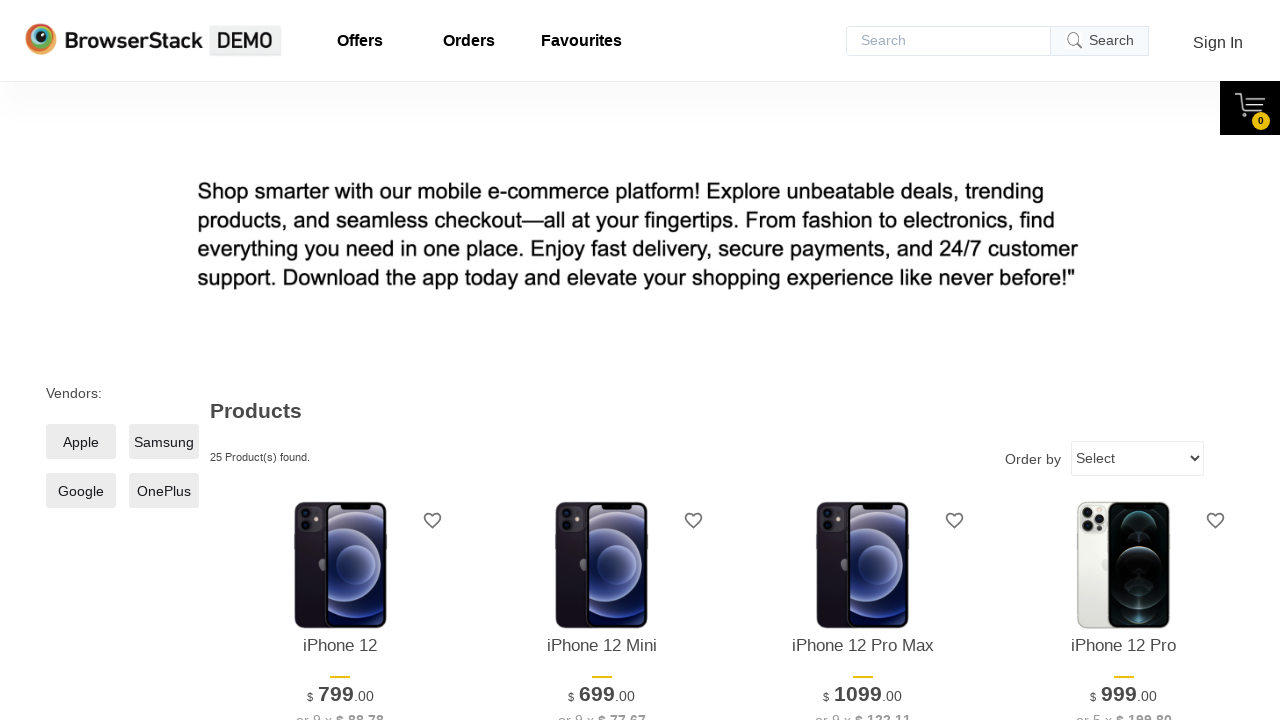

Verified page title contains 'StackDemo'
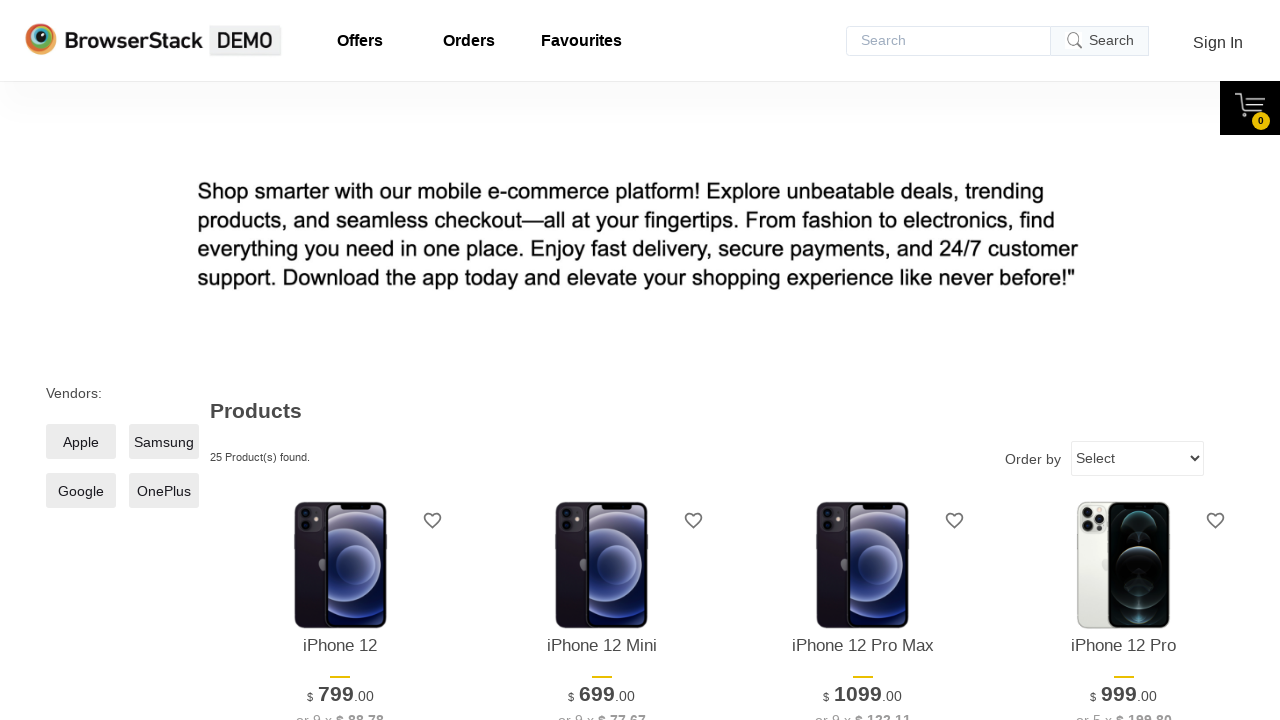

Retrieved product name from product display
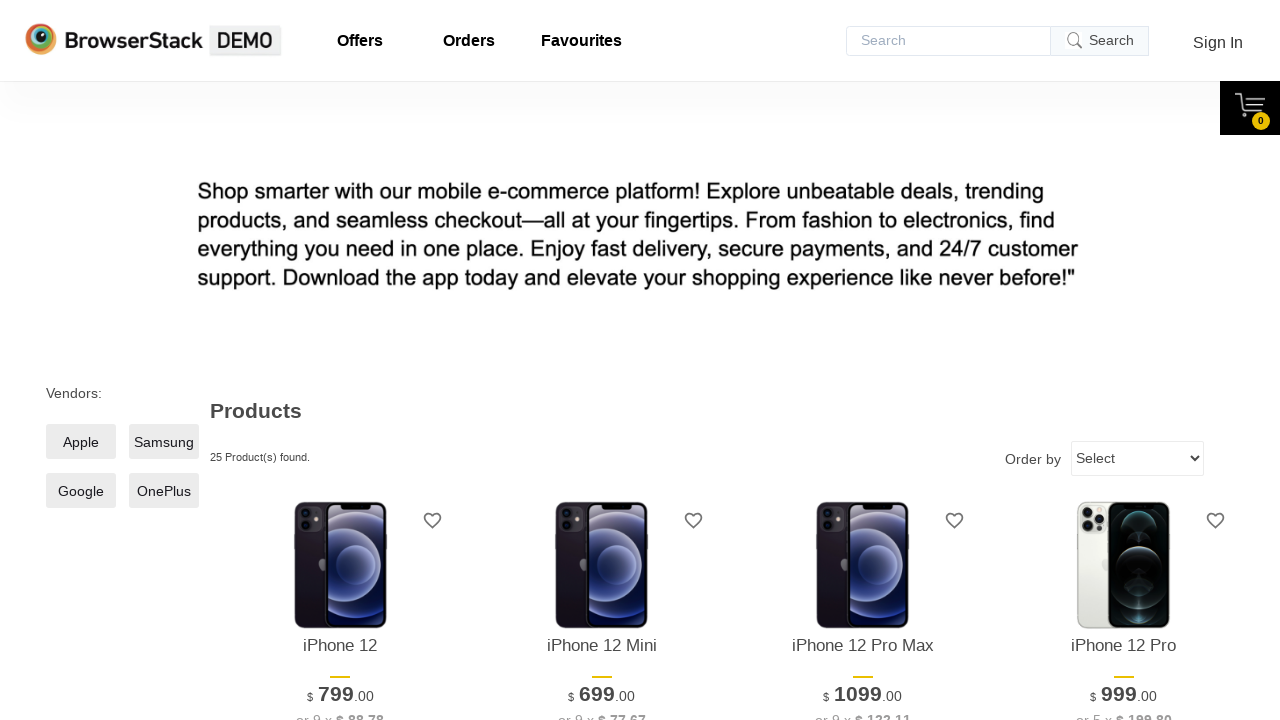

Clicked add to cart button for first product at (340, 361) on xpath=//*[@id='1']/div[4]
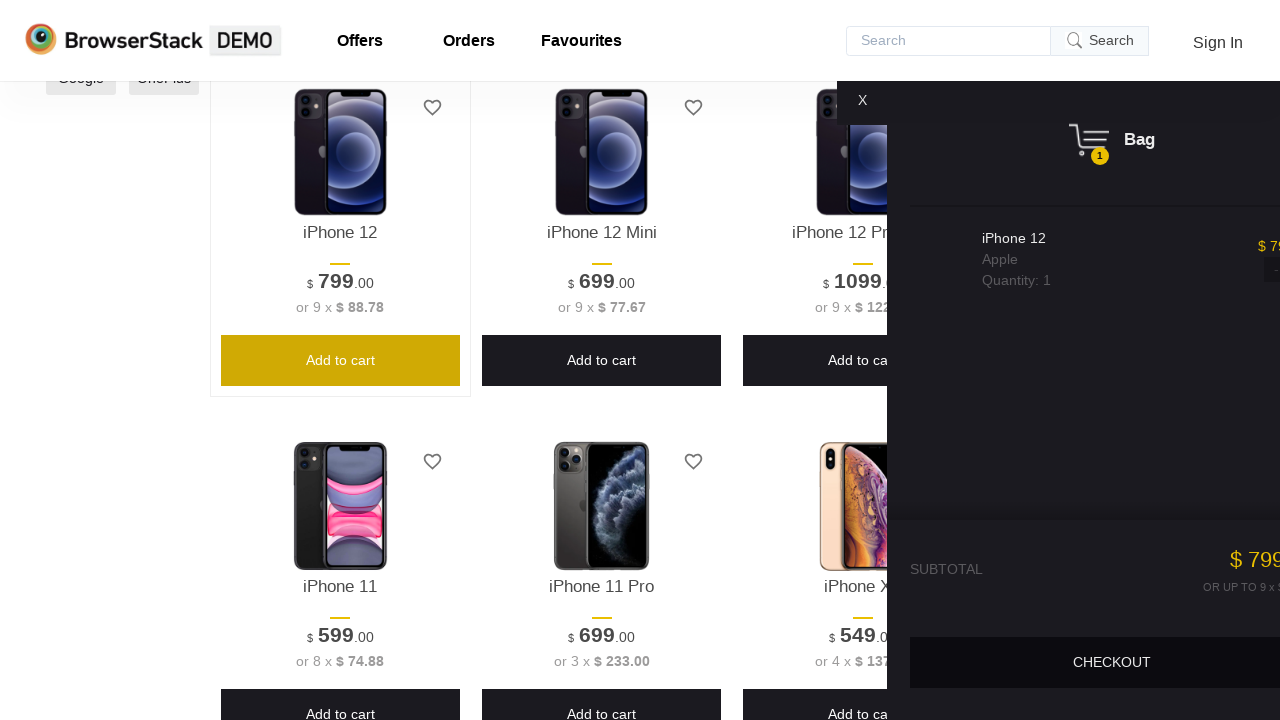

Cart panel appeared after adding product
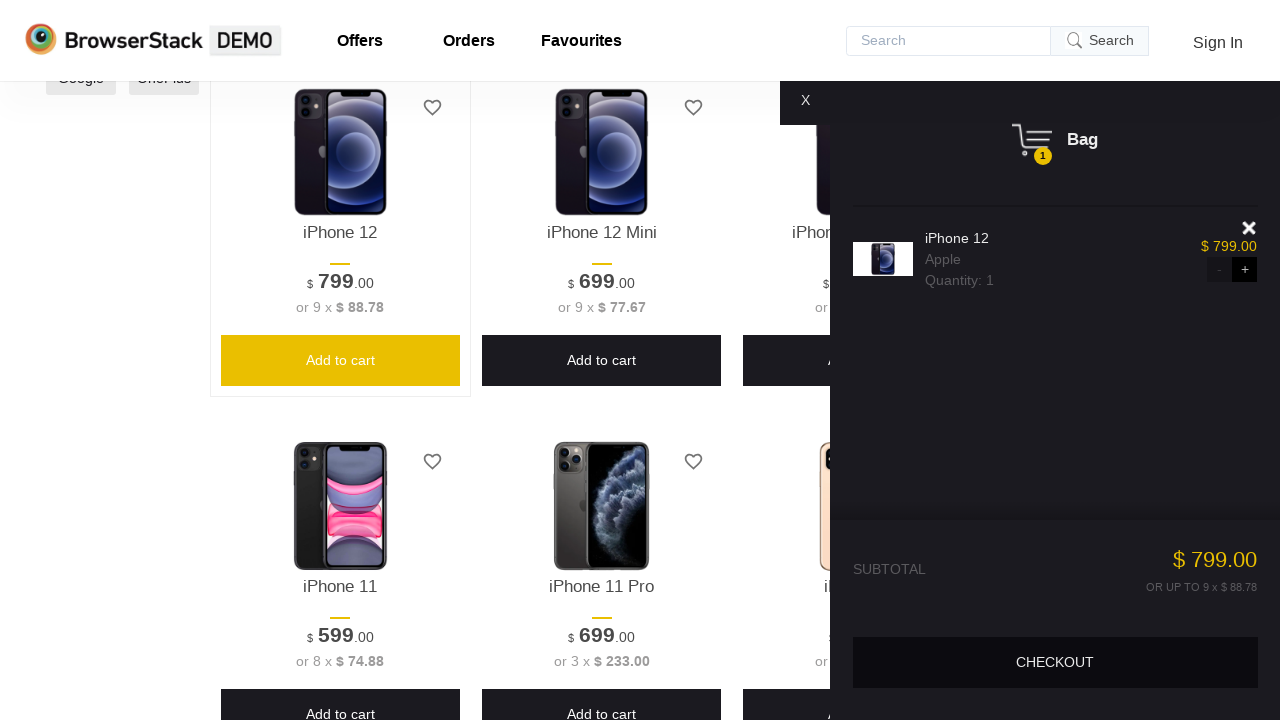

Verified cart panel is visible
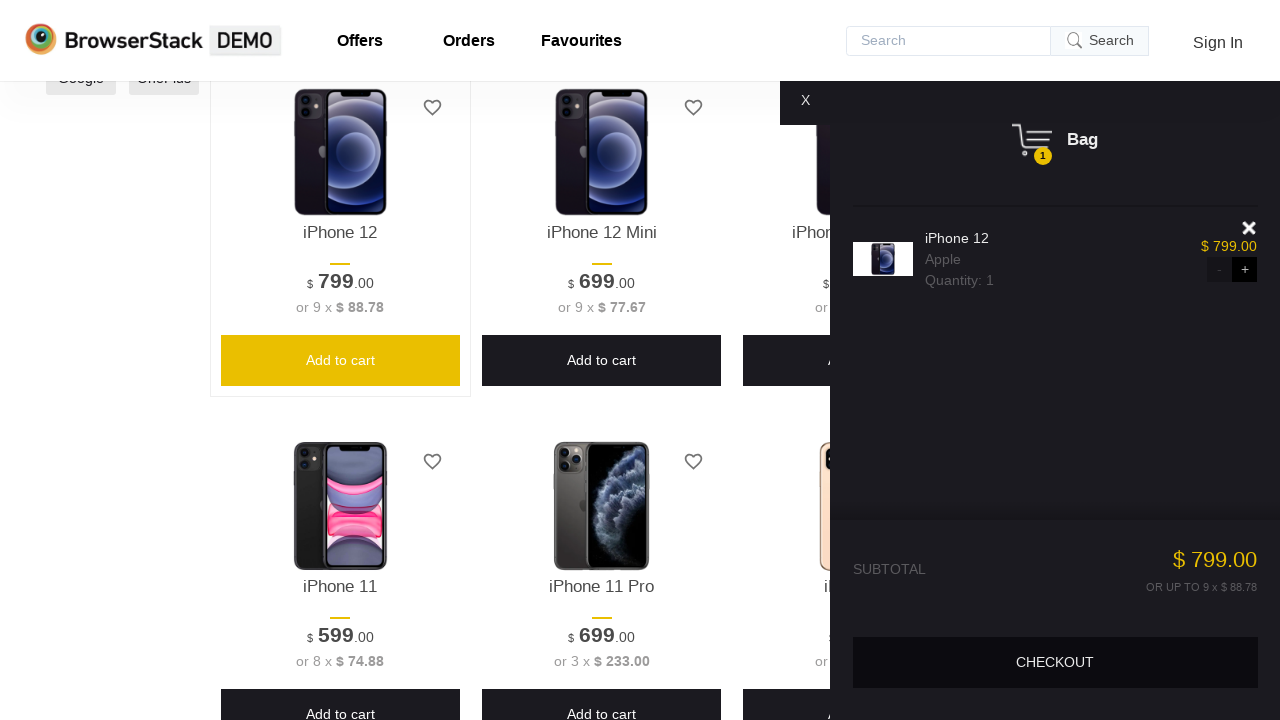

Retrieved product name from shopping cart
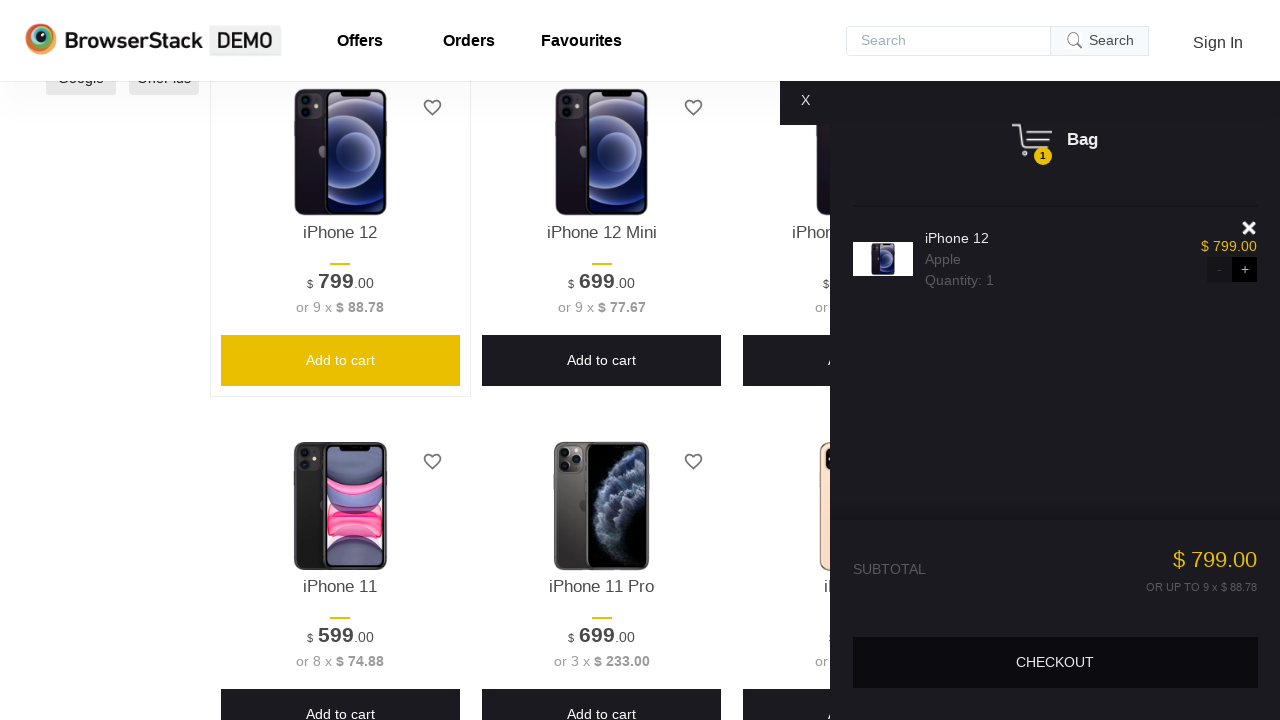

Verified product name in cart matches product on screen
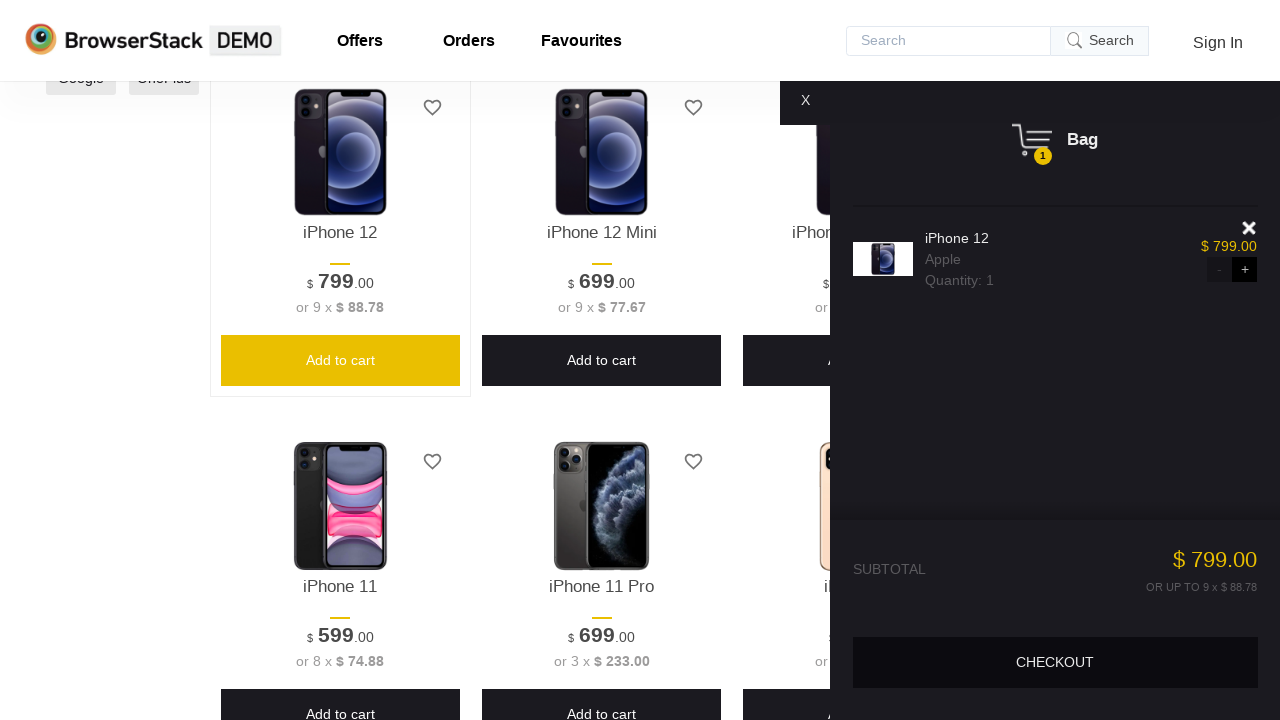

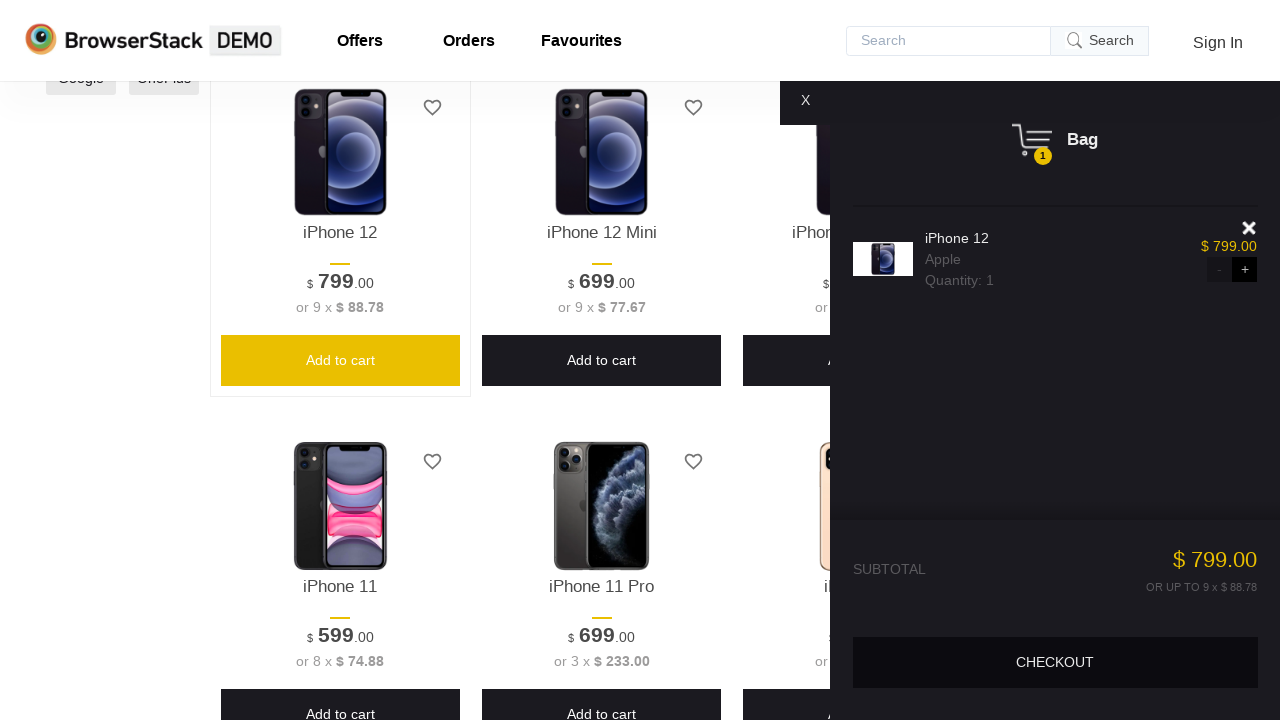